Navigates to the WebdriverIO website and verifies that the page title matches the expected title for the framework's homepage.

Starting URL: https://webdriver.io

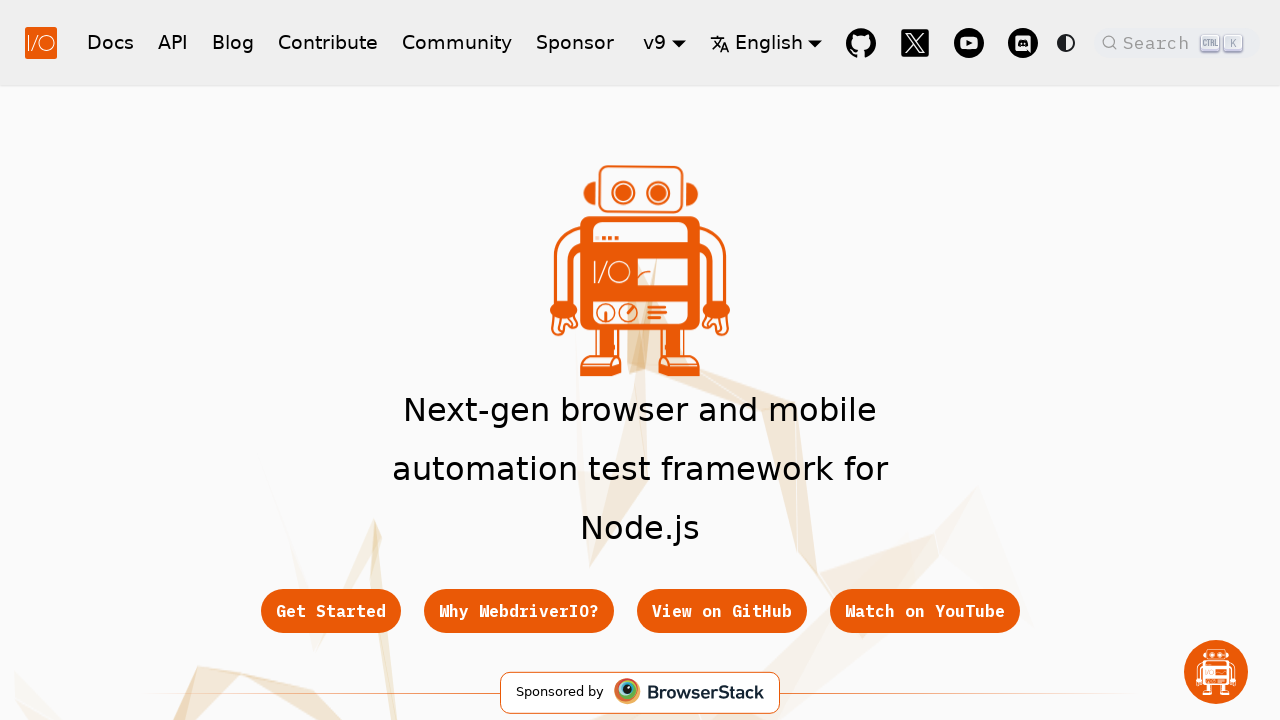

Navigated to WebdriverIO homepage
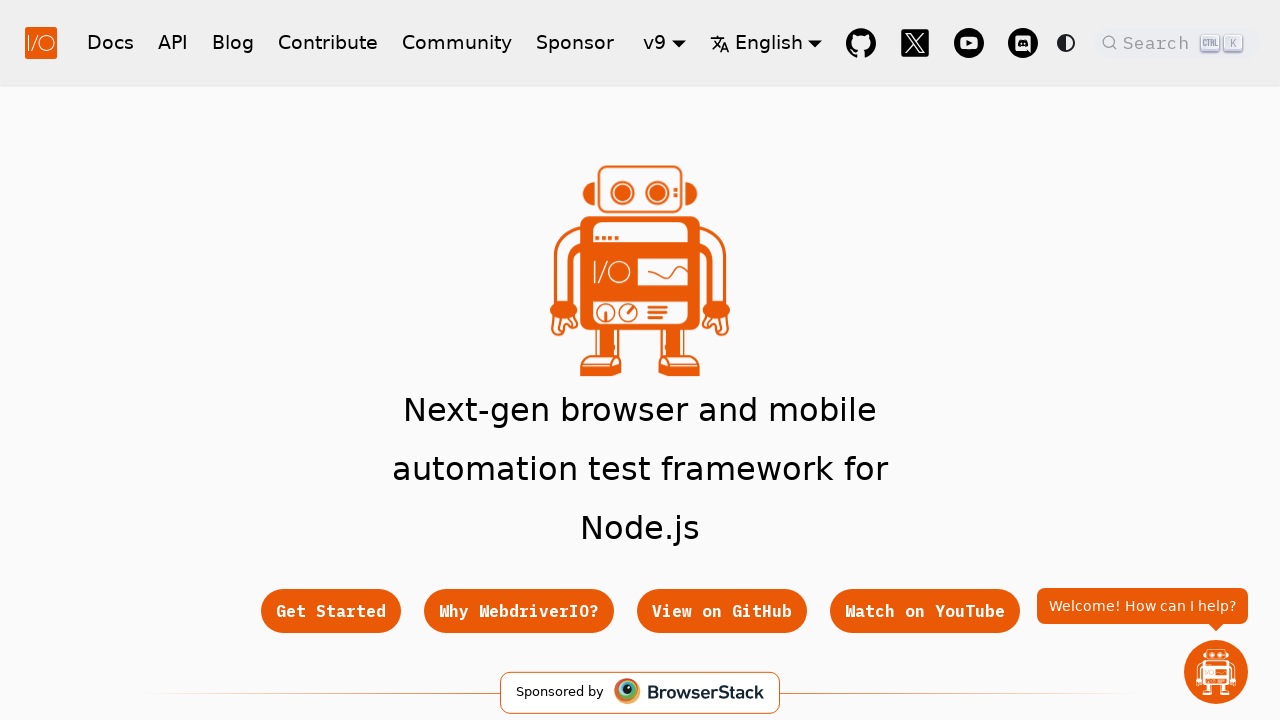

Page DOM content loaded
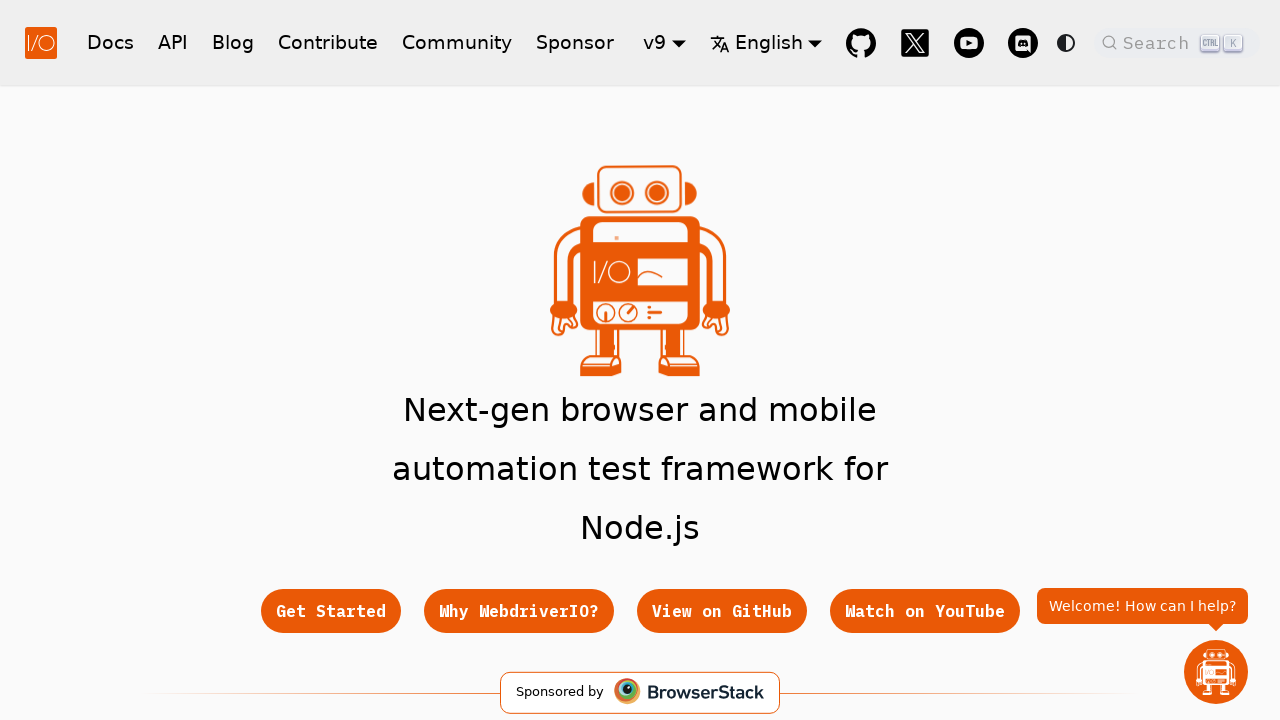

Verified page title matches expected value
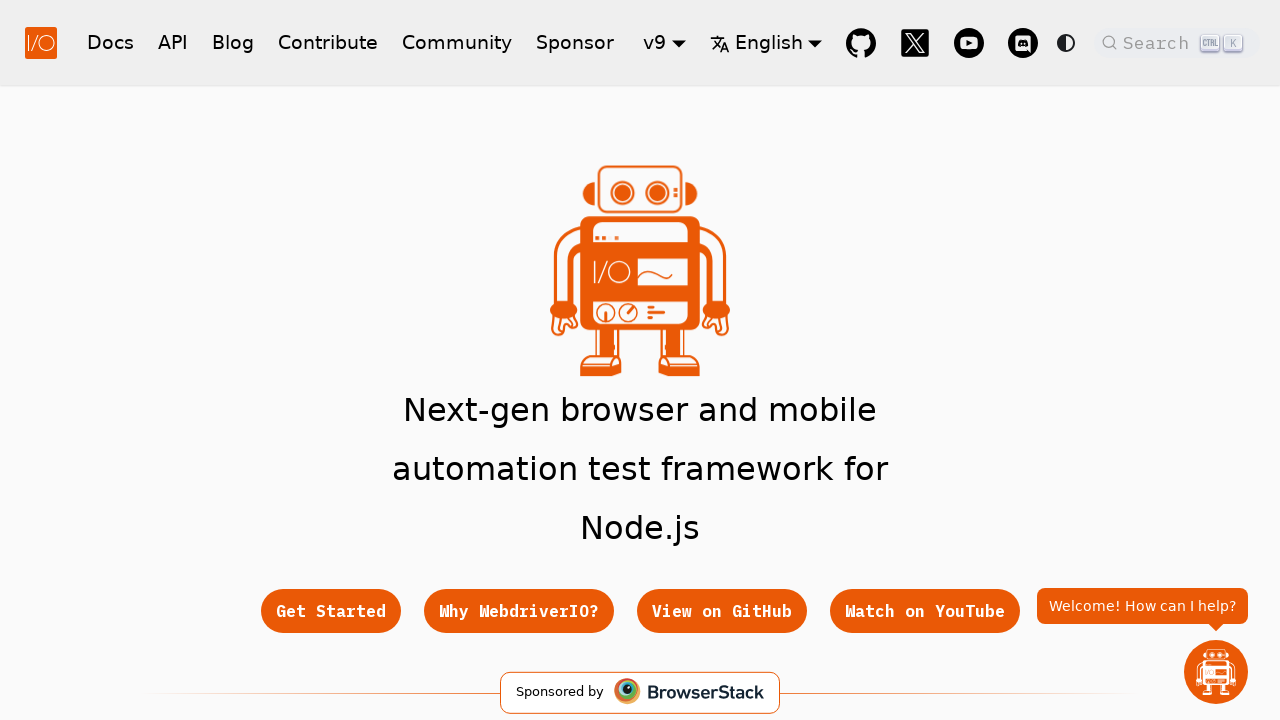

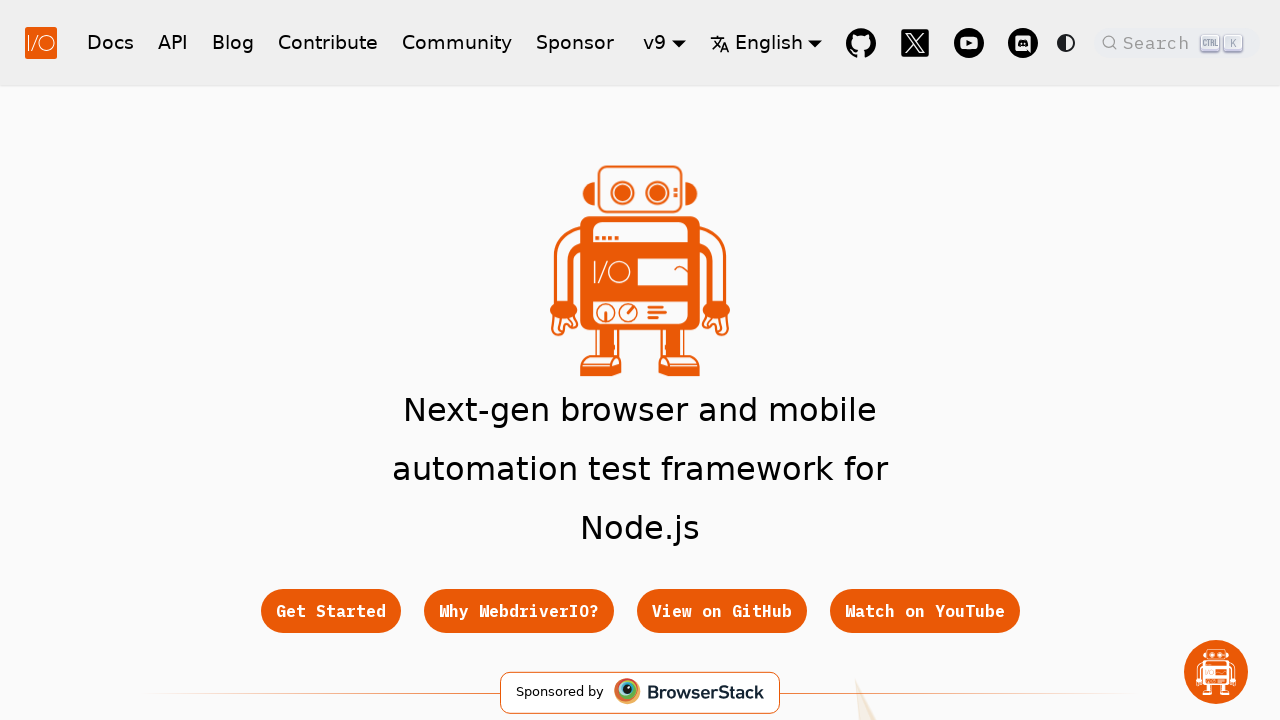